Tests handling of frames and nested frames by switching between them and interacting with elements inside each frame

Starting URL: https://ui.vision/demo/webtest/frames/

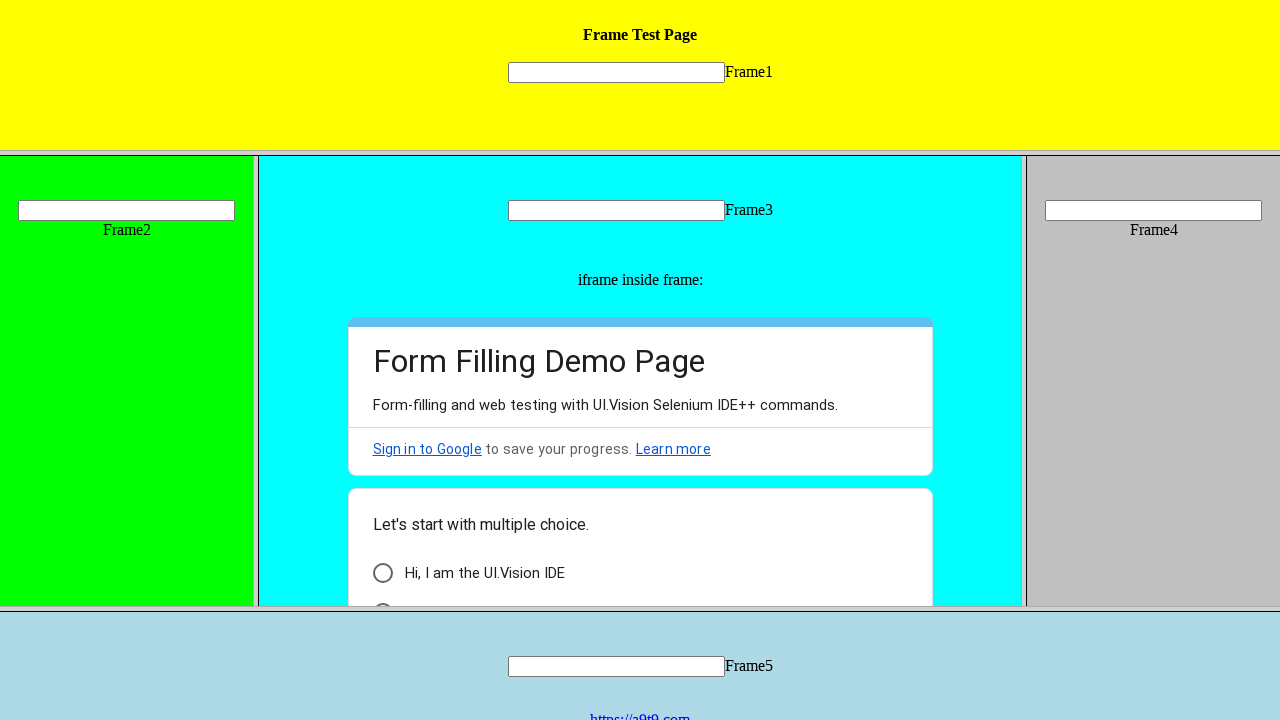

Located frame 1 using frame locator
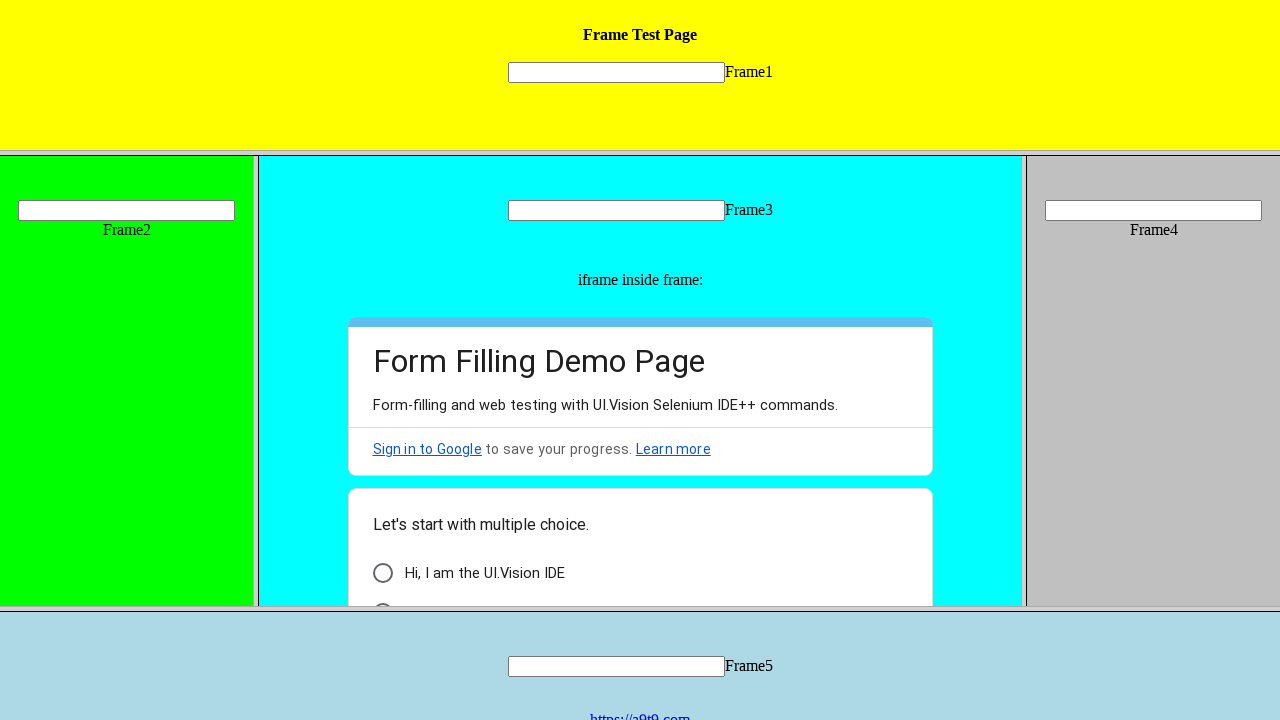

Filled text input in frame 1 with 'This is Frame 1' on xpath=//frame[@src='frame_1.html'] >> internal:control=enter-frame >> xpath=//in
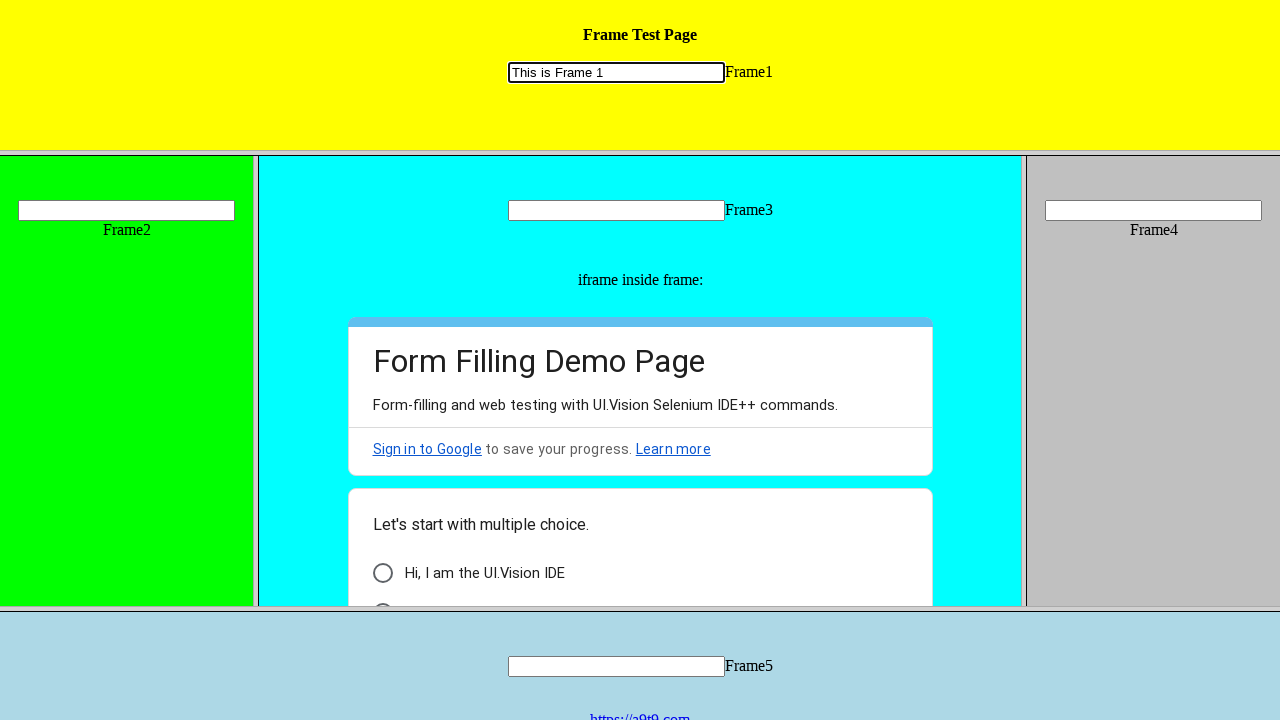

Located frame 3 using frame locator
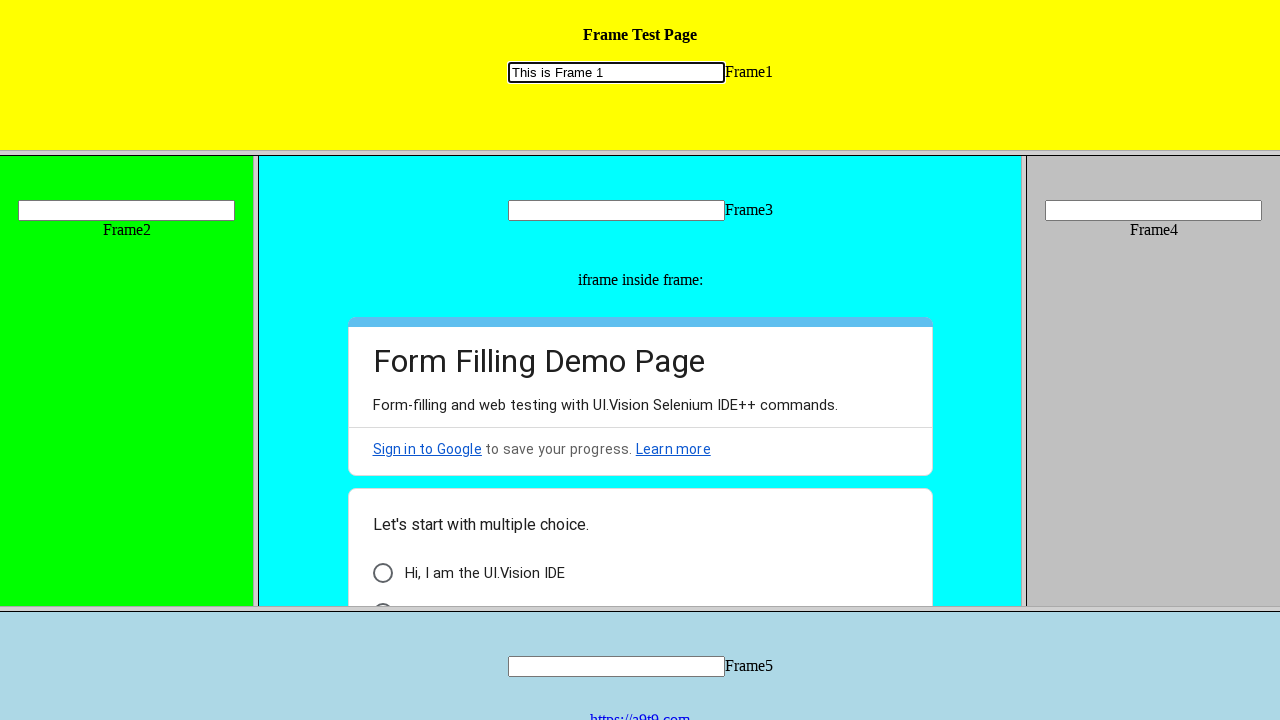

Filled text input in frame 3 with 'This is Frame 3' on xpath=//frame[@src='frame_3.html'] >> internal:control=enter-frame >> xpath=//in
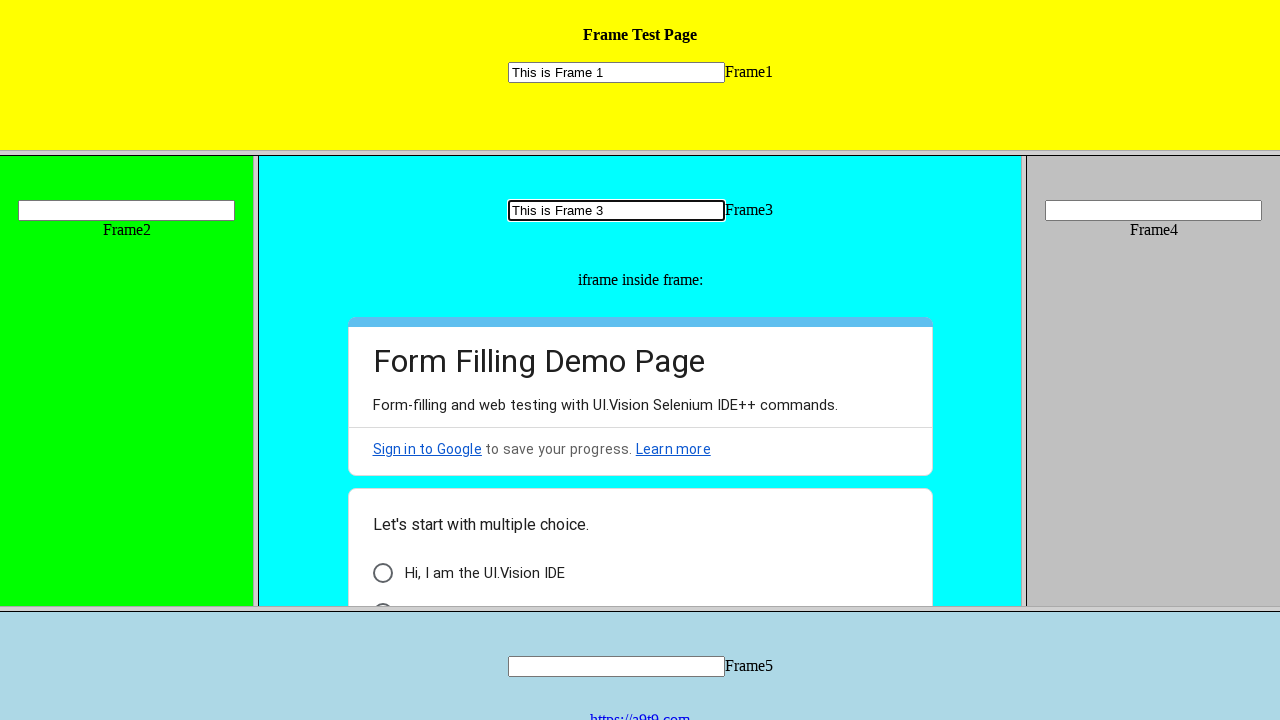

Located inner iframe nested within frame 3
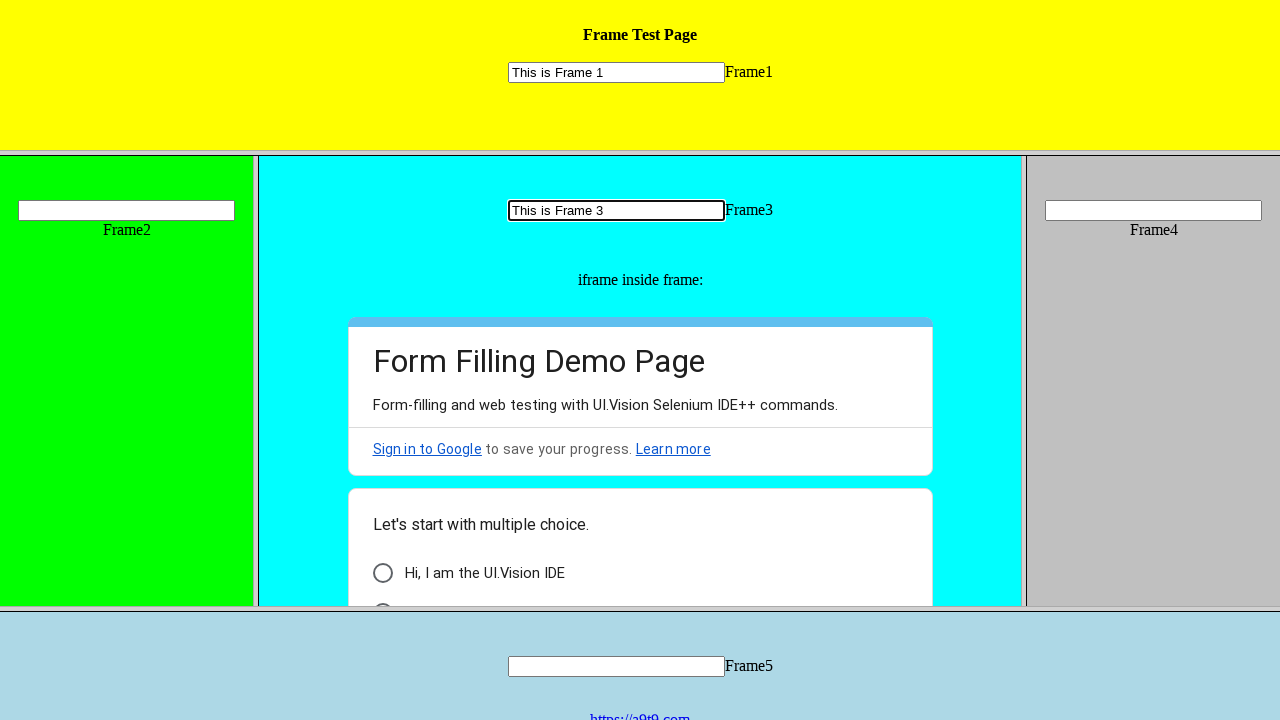

Clicked first element with class 'AB7Lab' in inner frame at (382, 573) on xpath=//frame[@src='frame_3.html'] >> internal:control=enter-frame >> iframe >> 
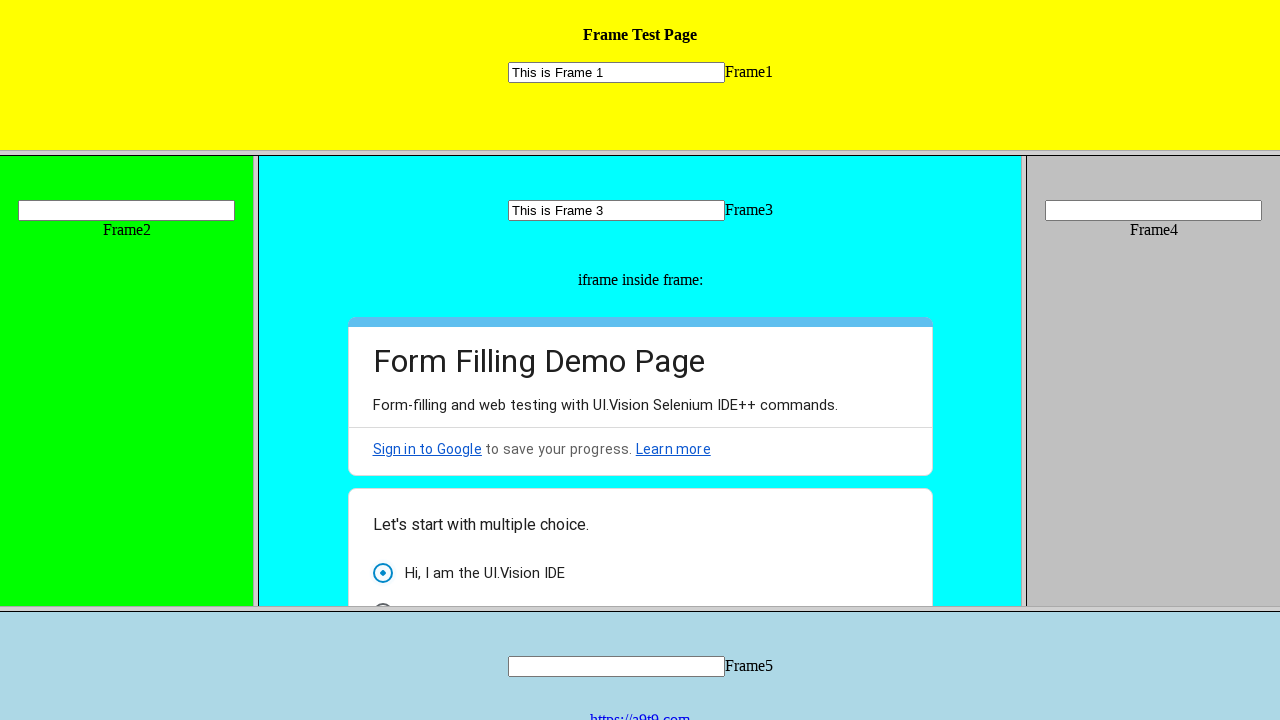

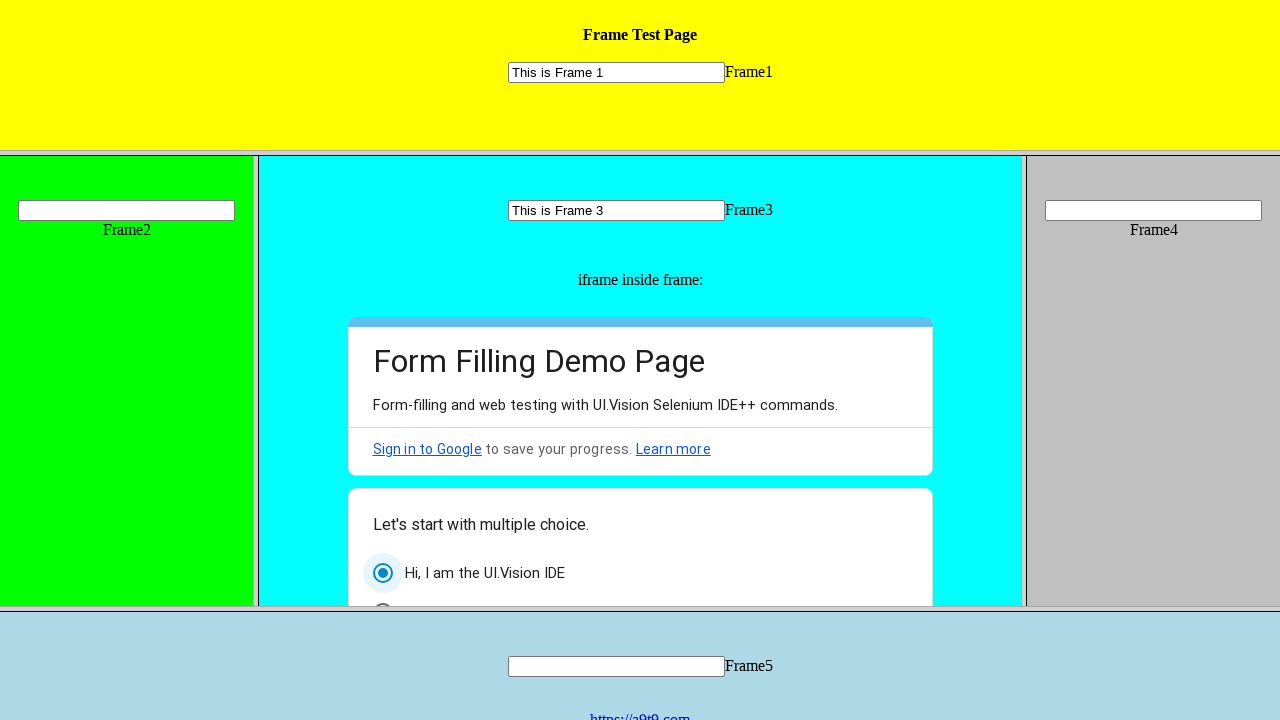